Tests dropdown selection by choosing an option from a select element

Starting URL: https://www.rahulshettyacademy.com/AutomationPractice/

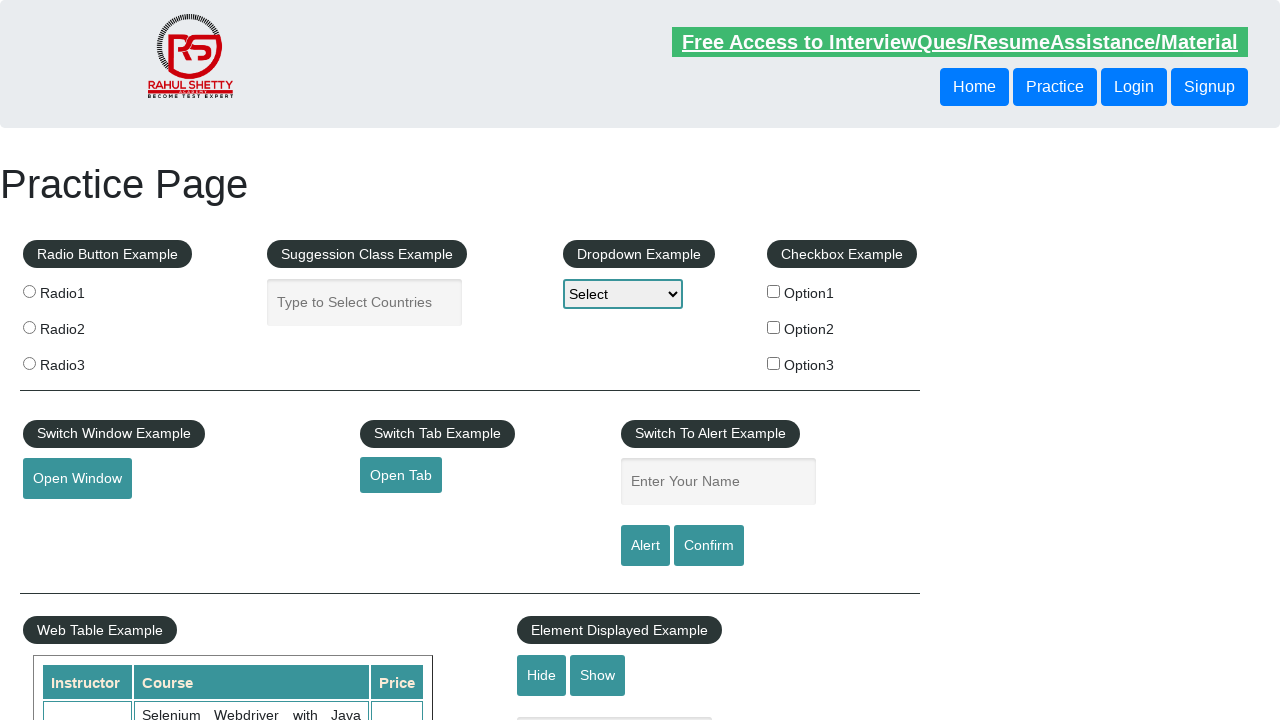

Selected 'Option1' from dropdown on #dropdown-class-example
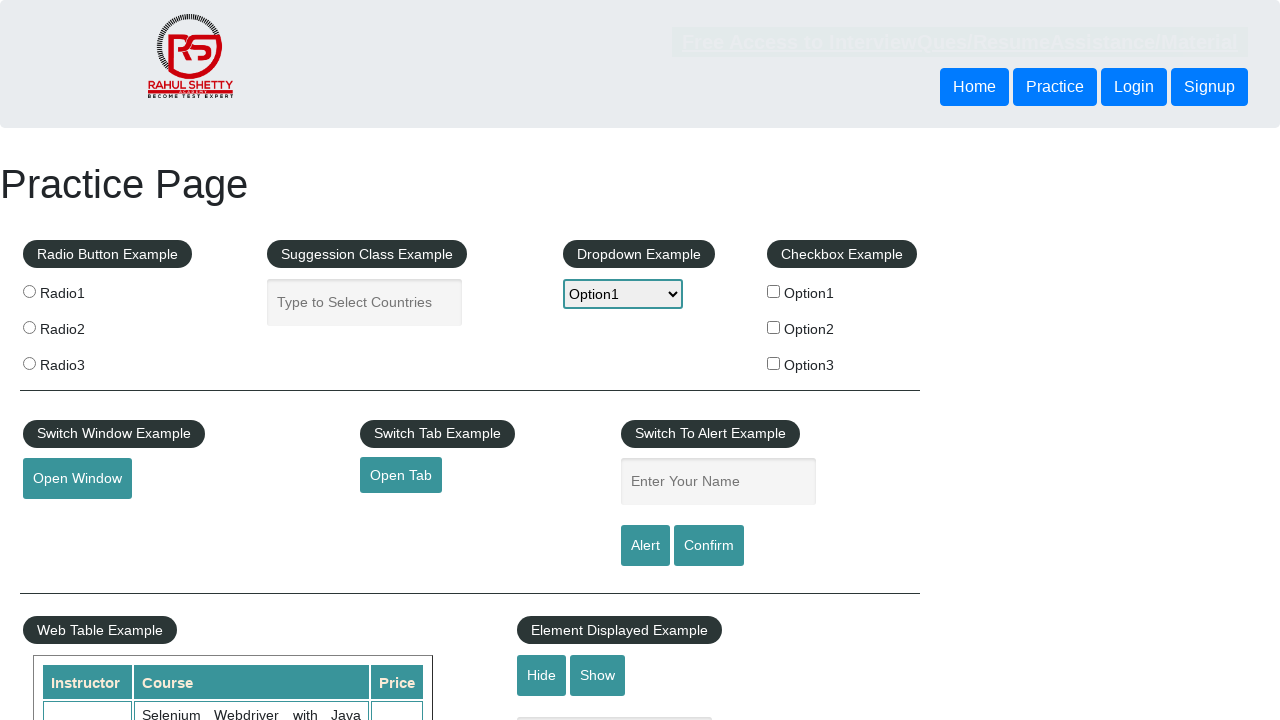

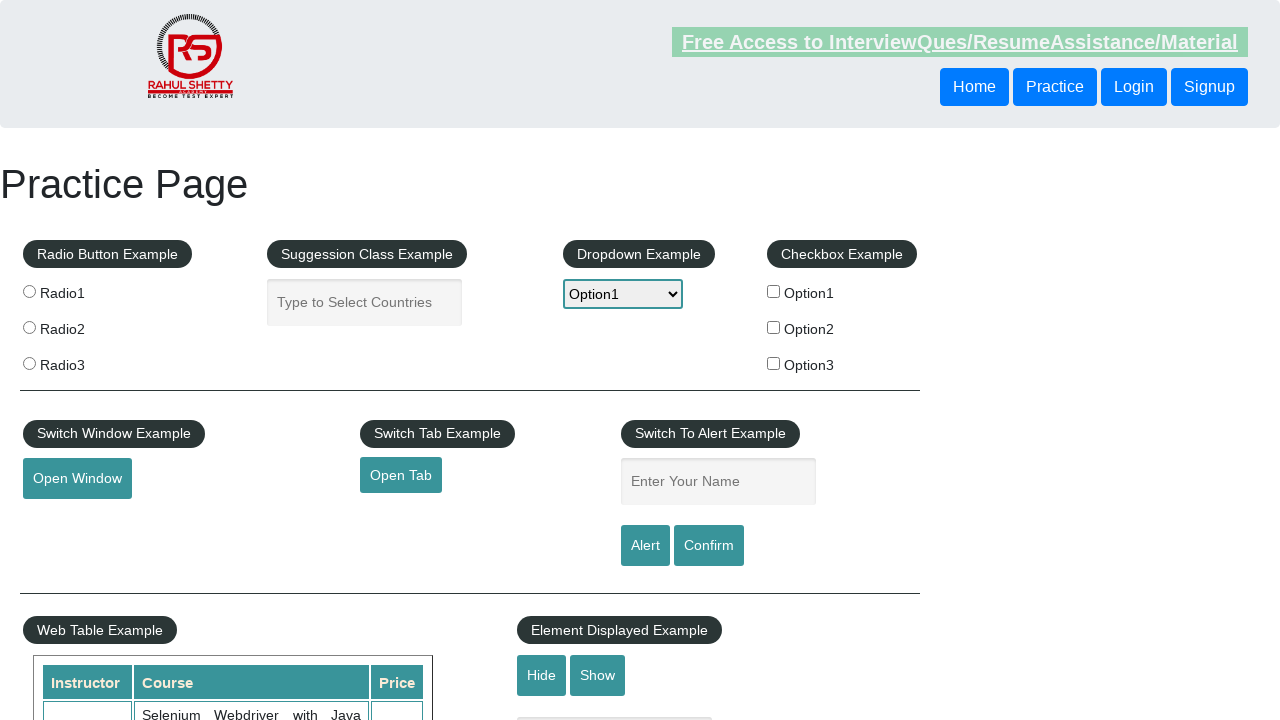